Verifies text content within nested iFrames by navigating through parent and child frames and checking the text in Left, Middle, Right, and Bottom frames.

Starting URL: https://the-internet.herokuapp.com/frames

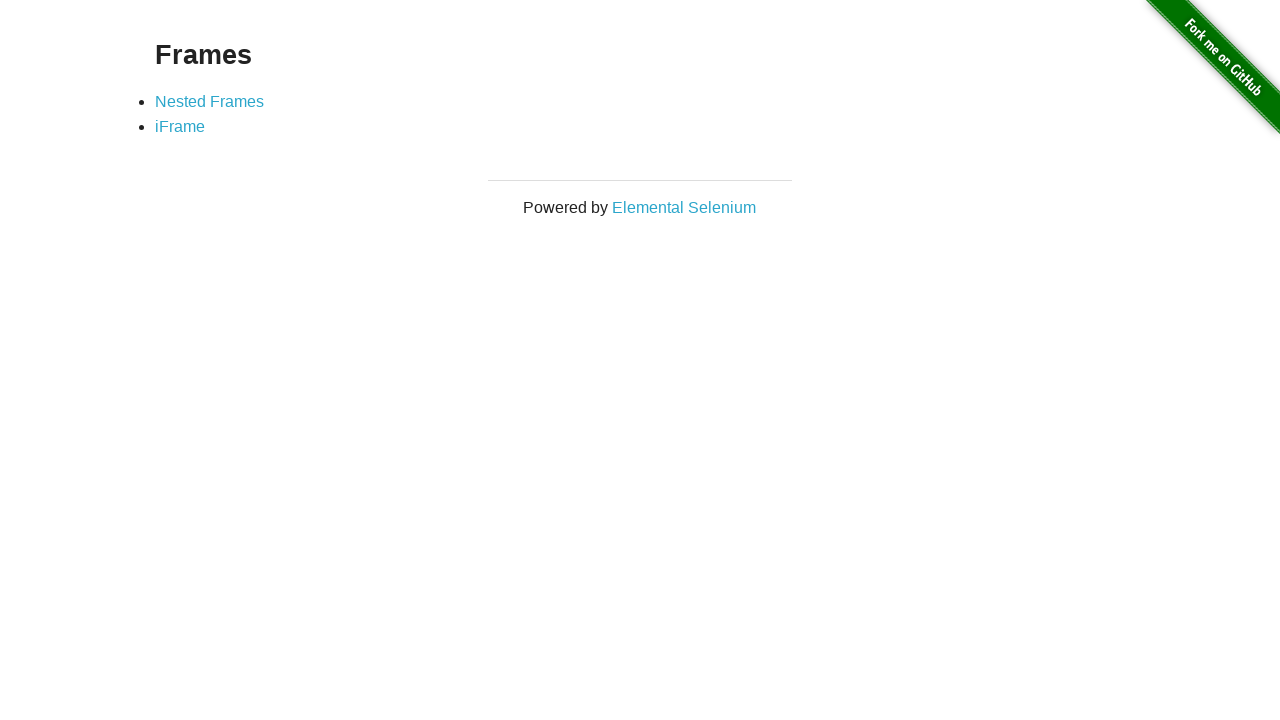

Clicked on Nested Frames link at (210, 101) on a[href='/nested_frames']
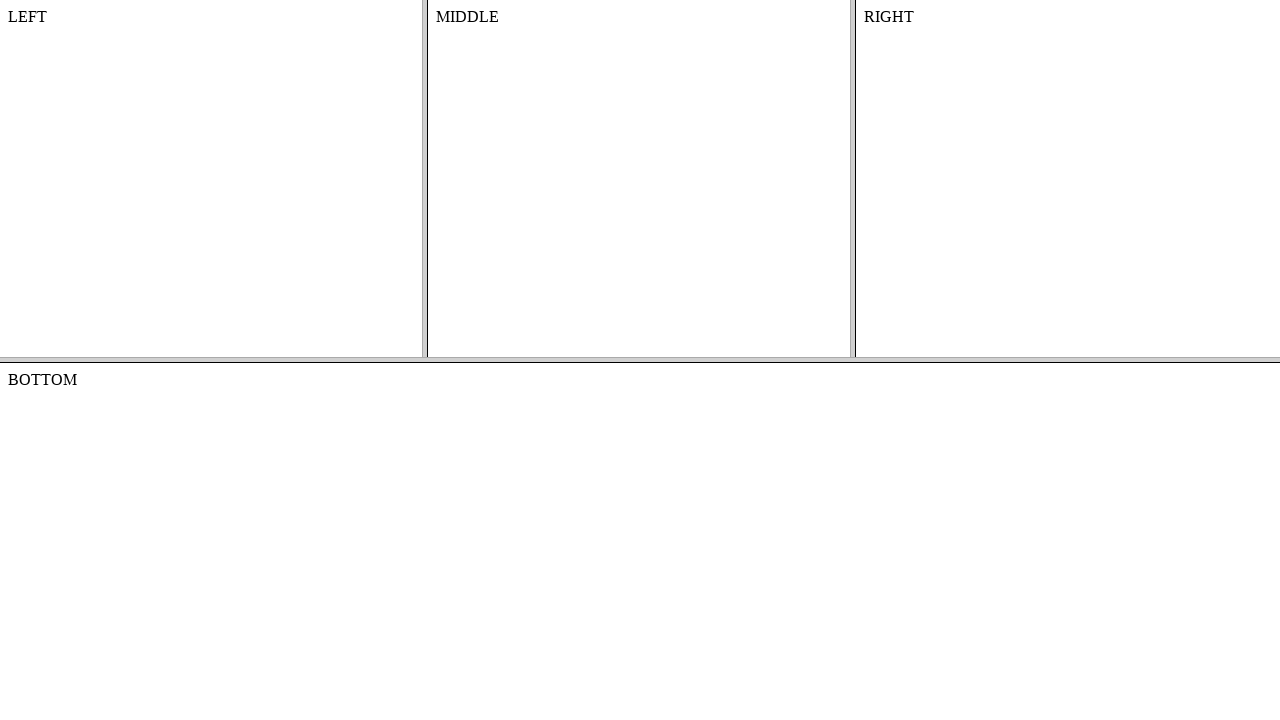

Nested frames page loaded - frameset selector found
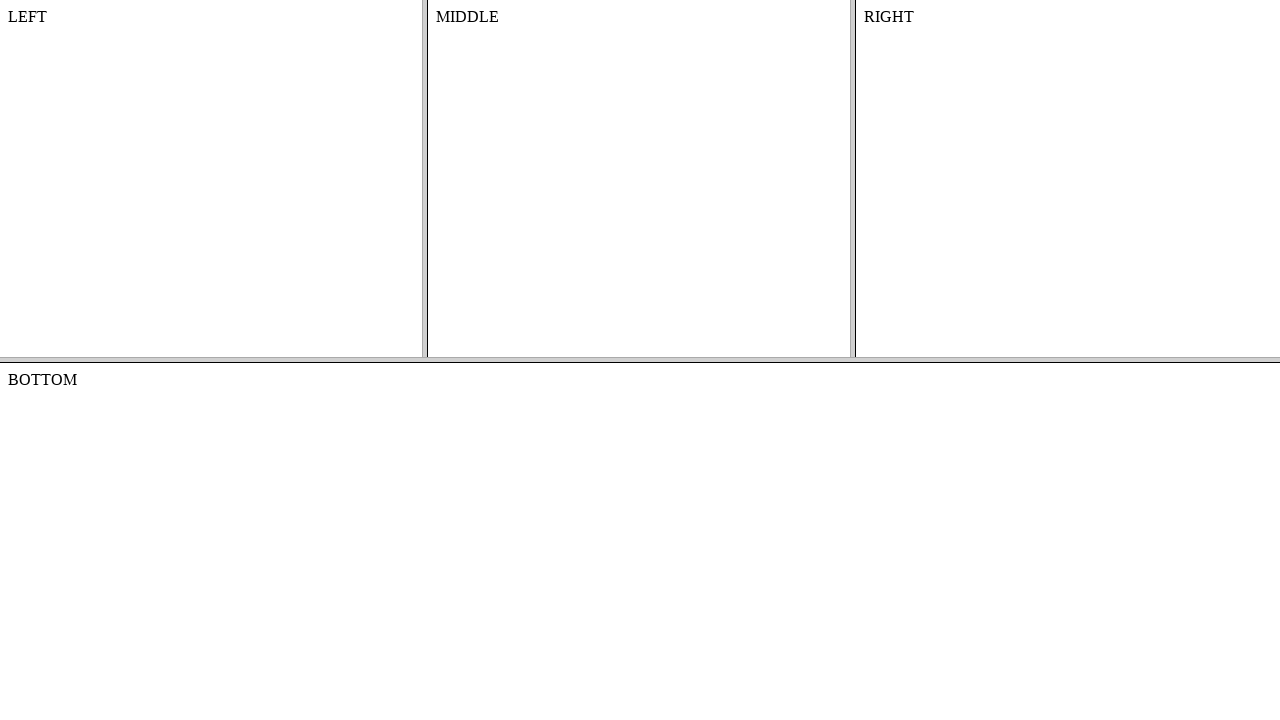

Located top frame
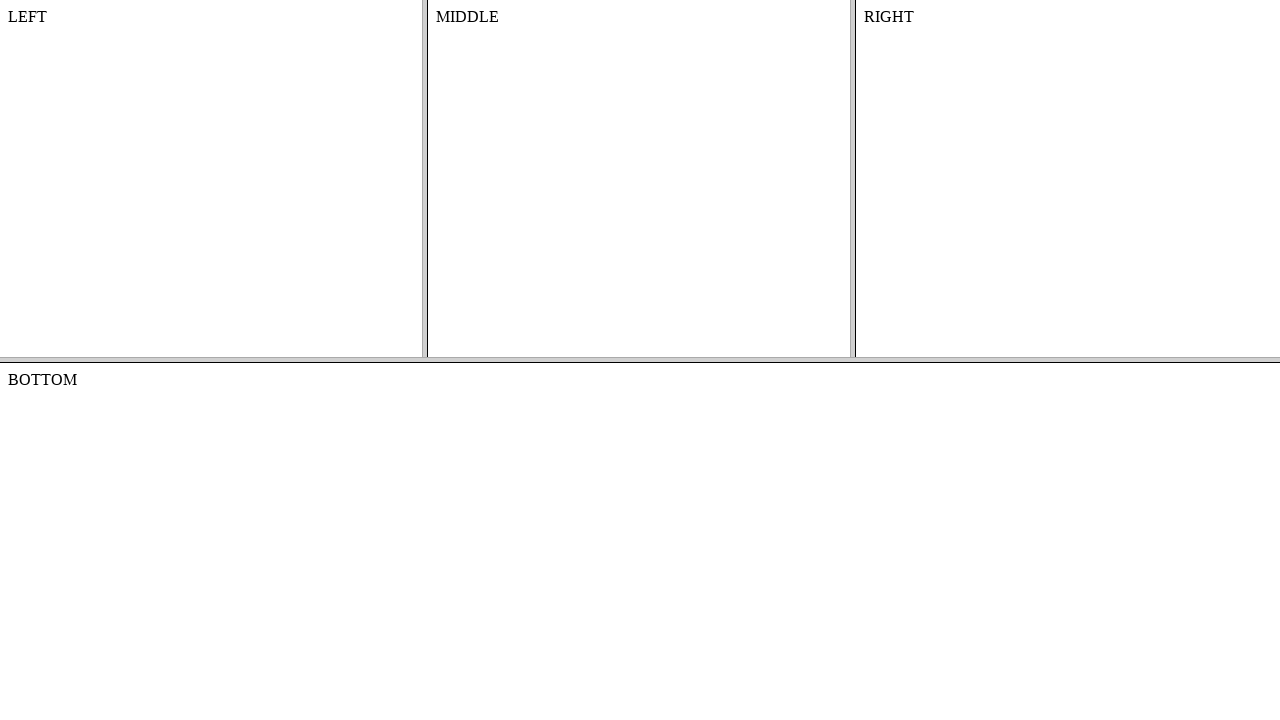

Located left frame within top frame
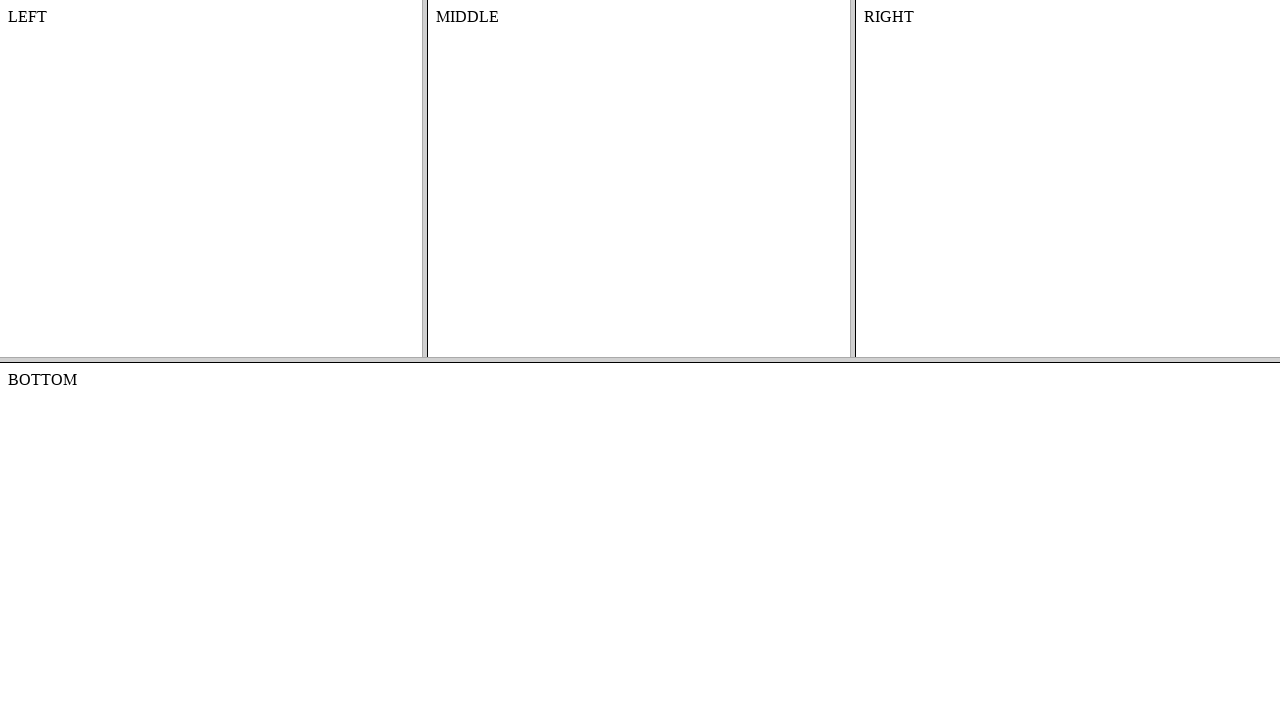

Retrieved text content from left frame
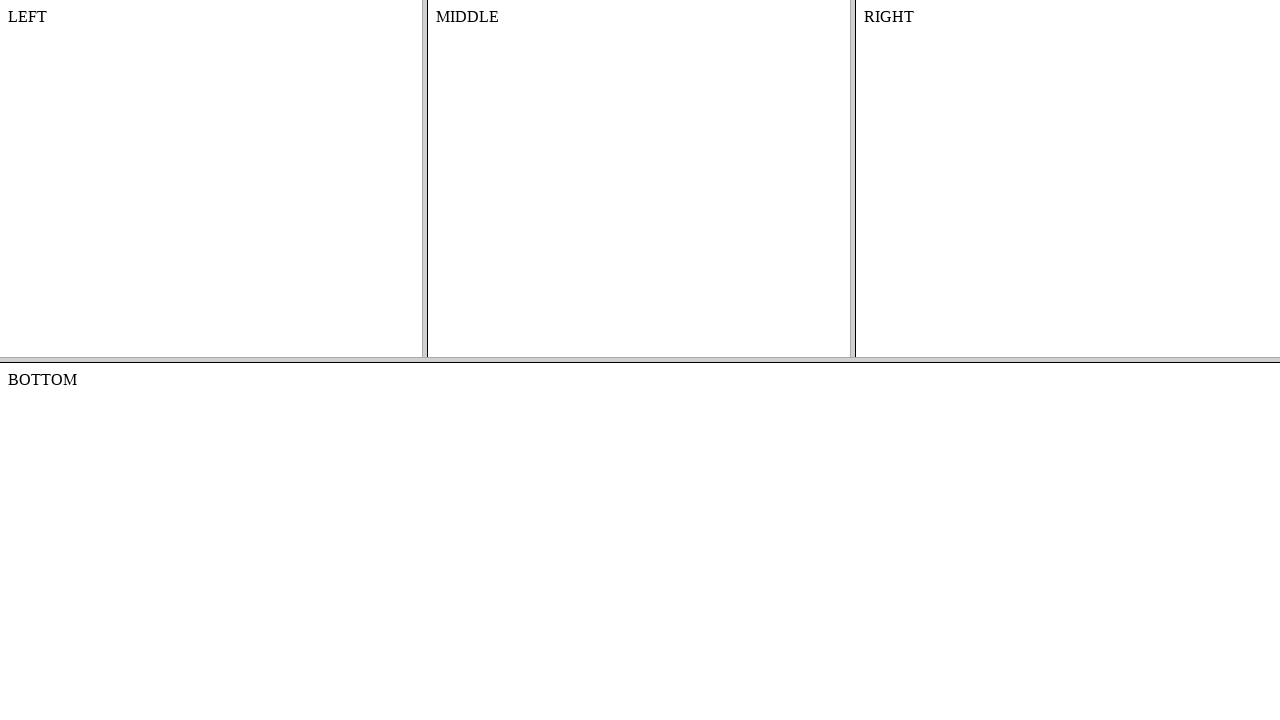

Verified left frame contains 'LEFT'
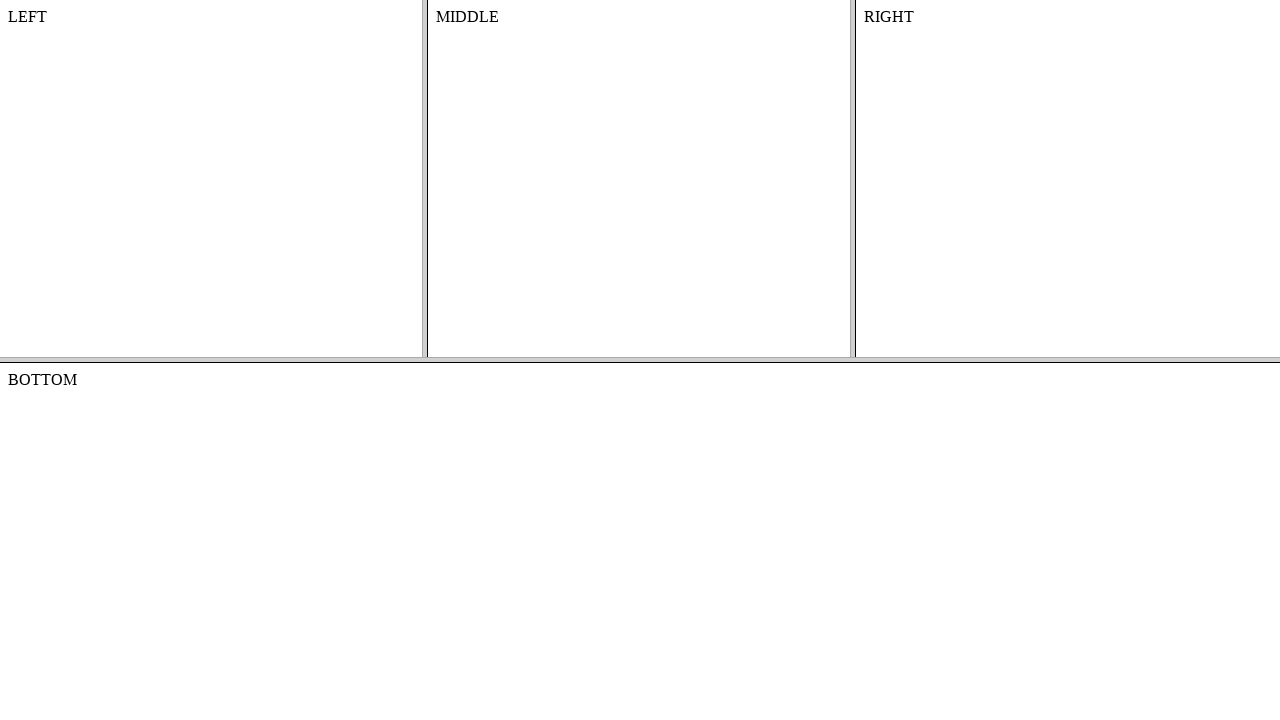

Located middle frame within top frame
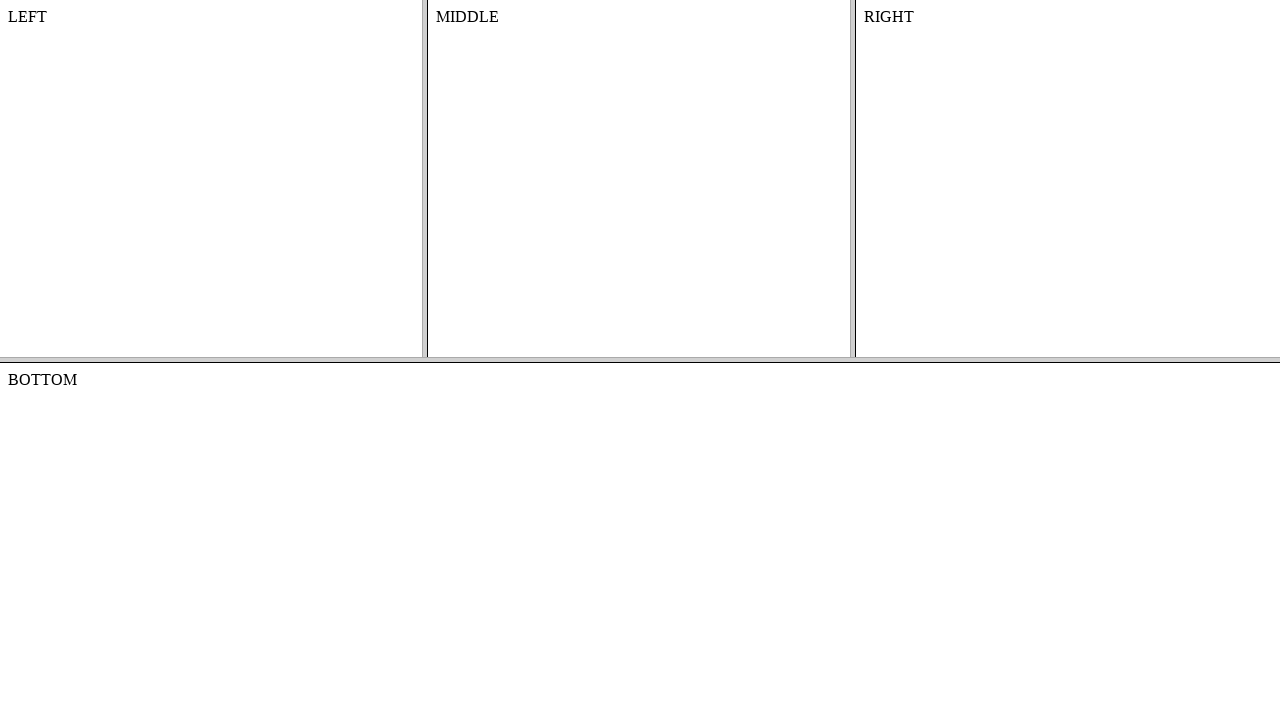

Retrieved text content from middle frame
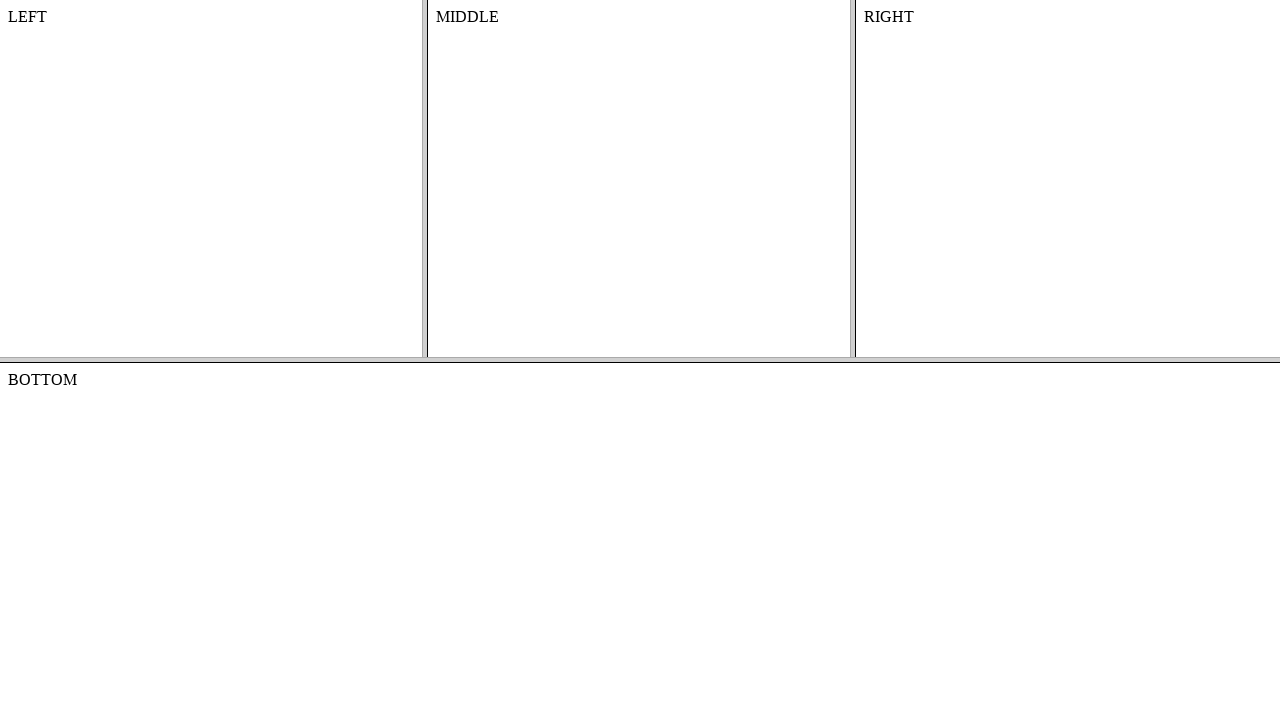

Verified middle frame contains 'MIDDLE'
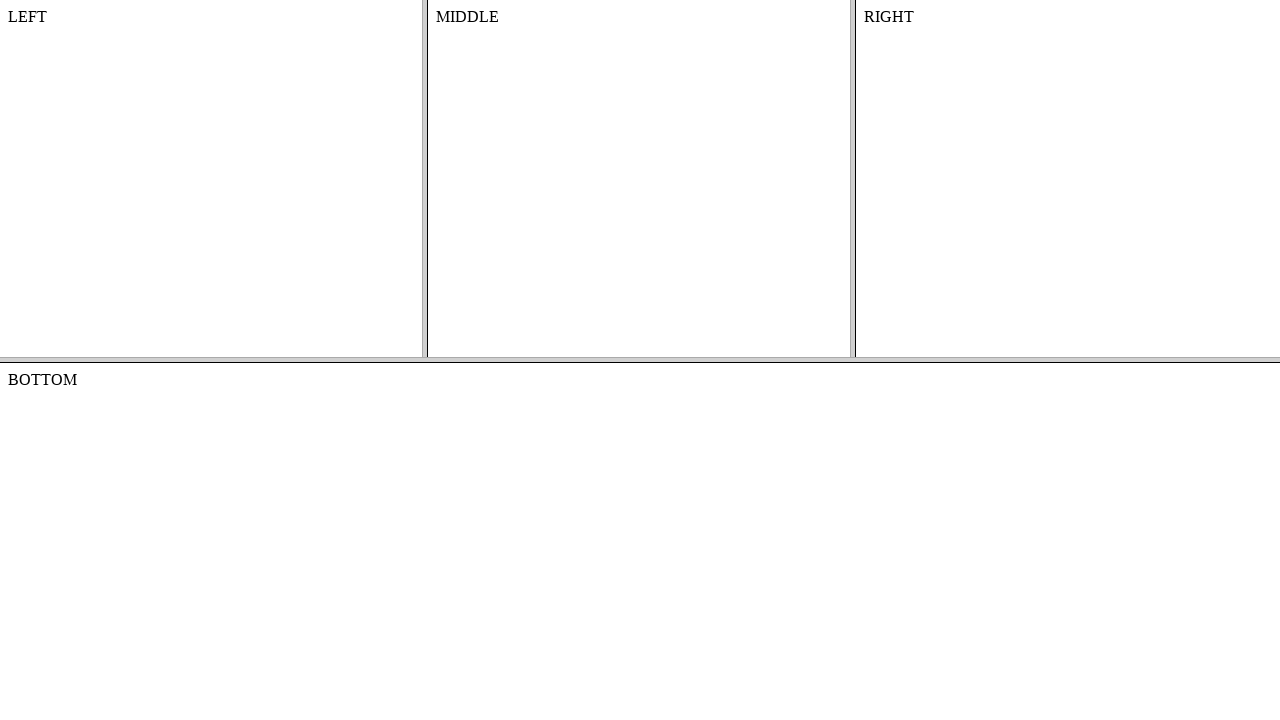

Located right frame within top frame
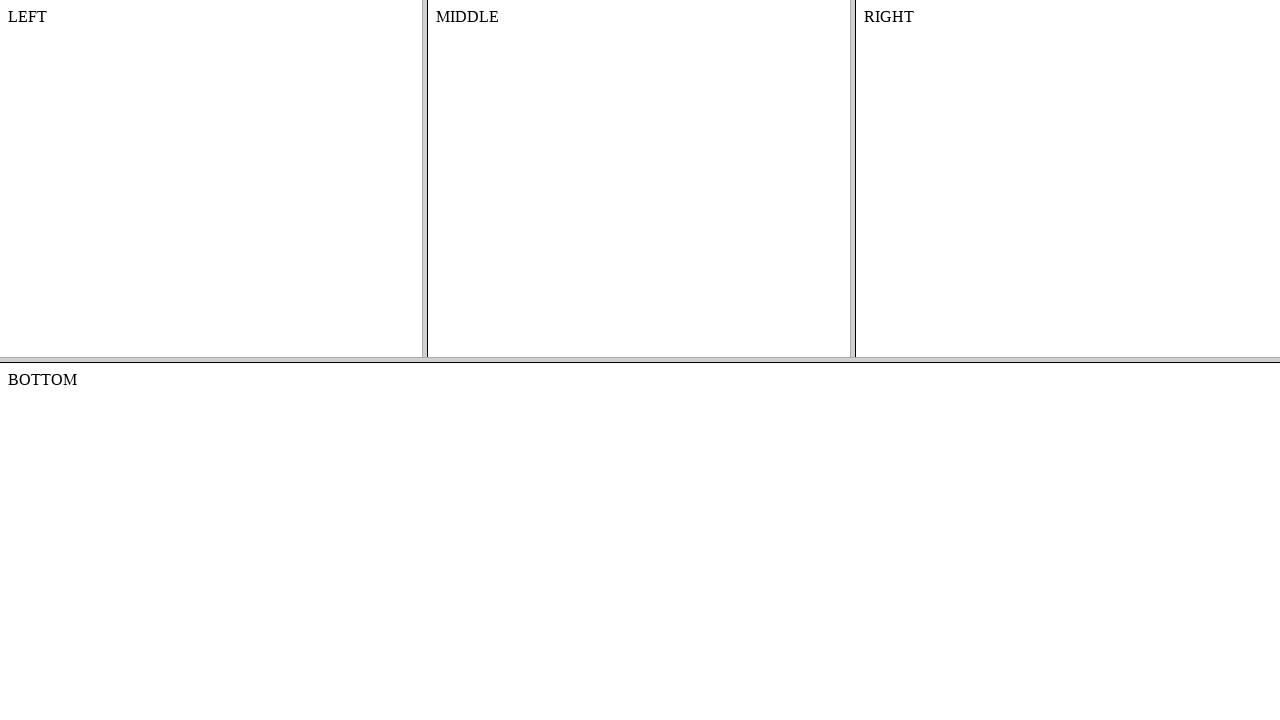

Retrieved text content from right frame
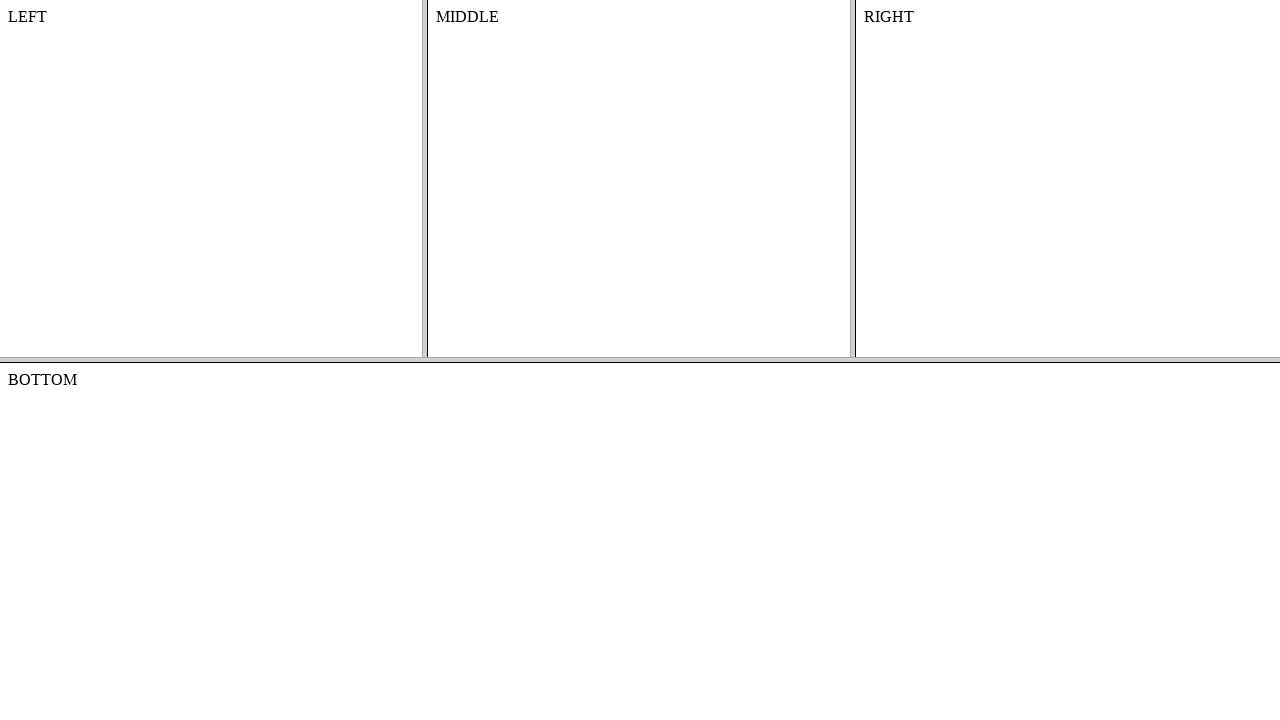

Verified right frame contains 'RIGHT'
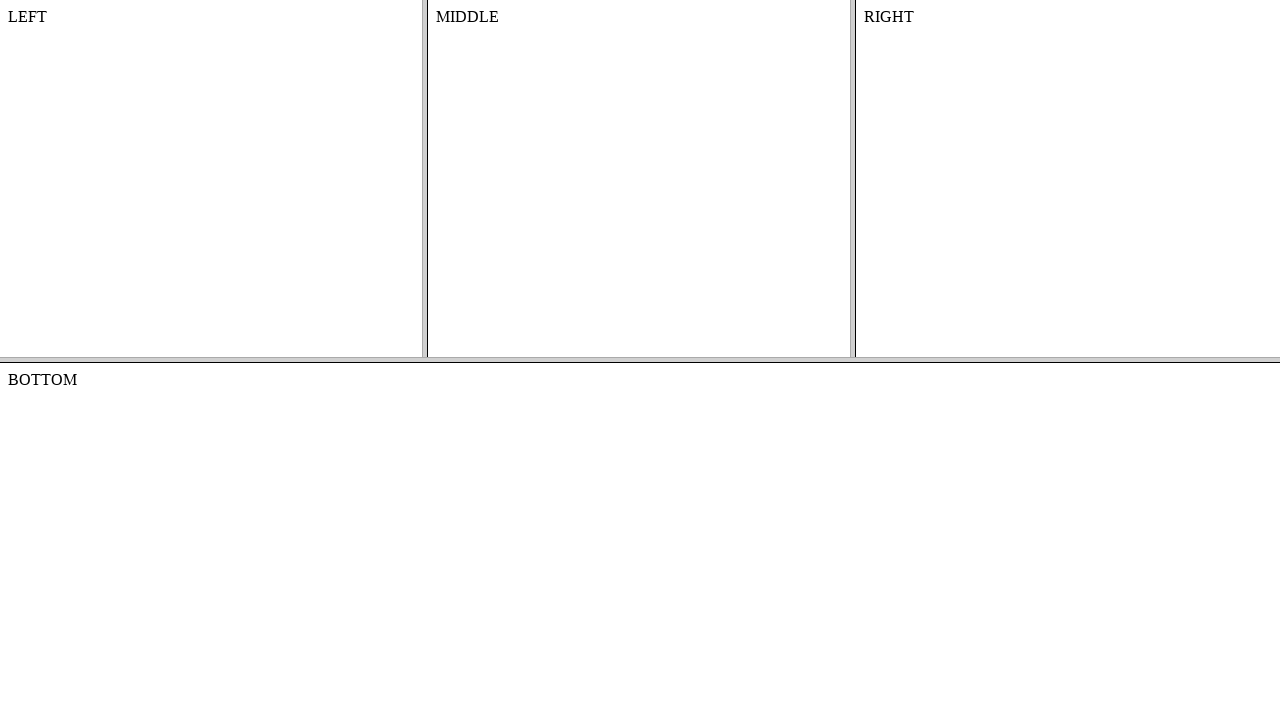

Located bottom frame
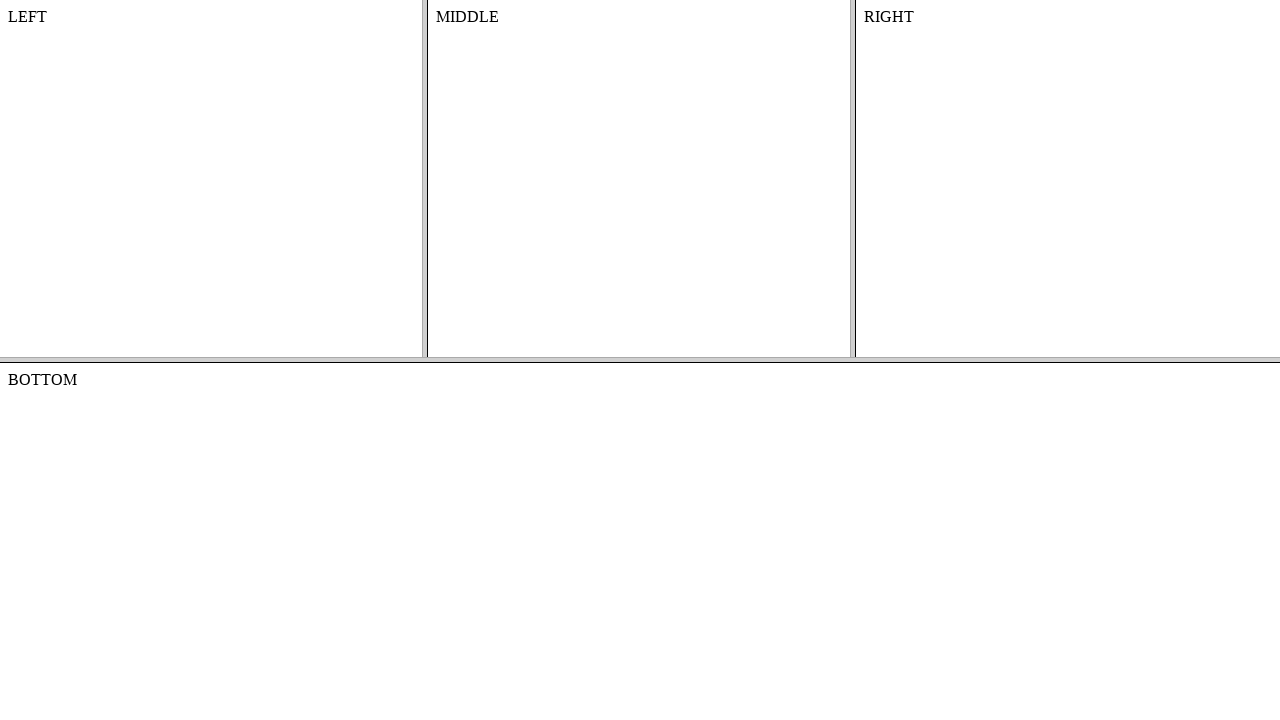

Retrieved text content from bottom frame
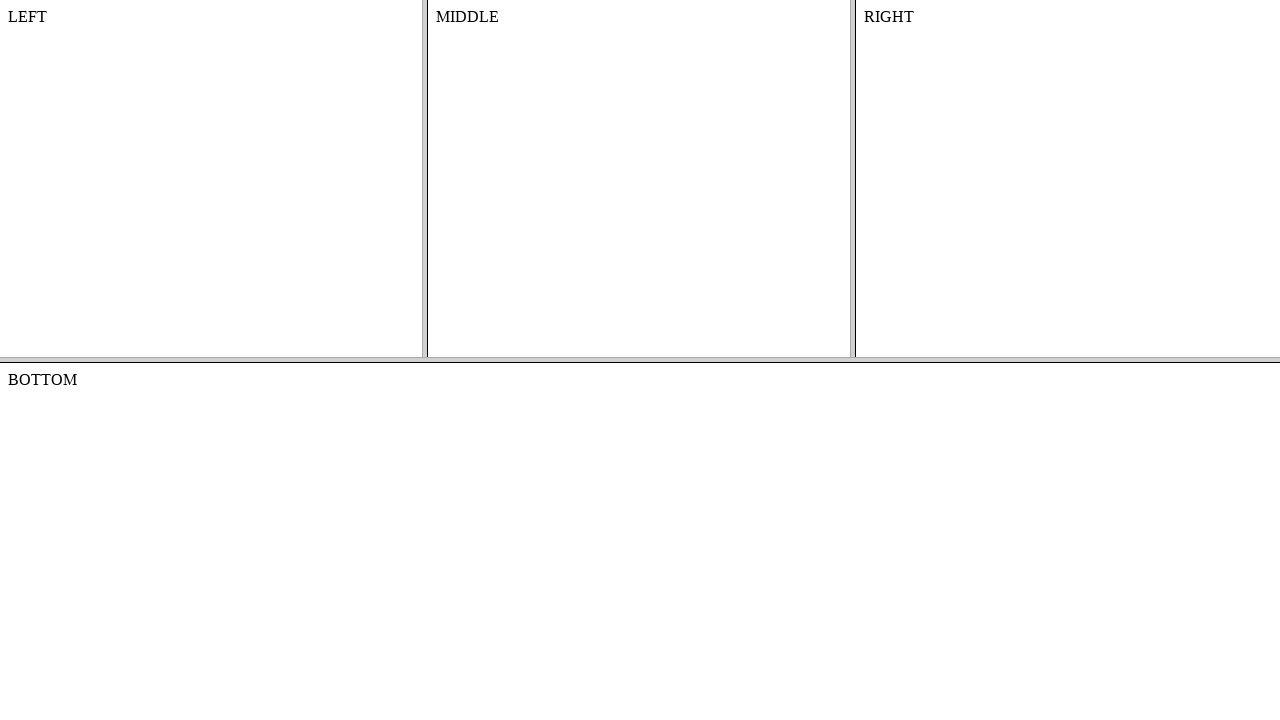

Verified bottom frame contains 'BOTTOM'
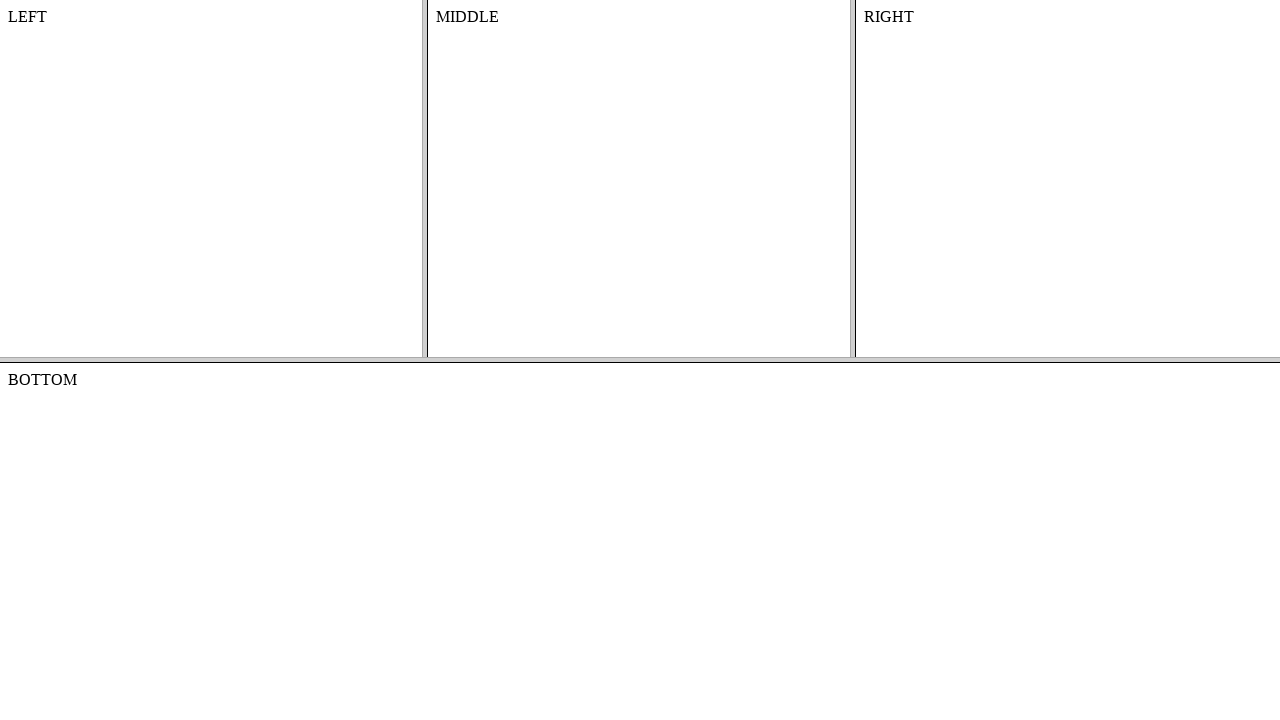

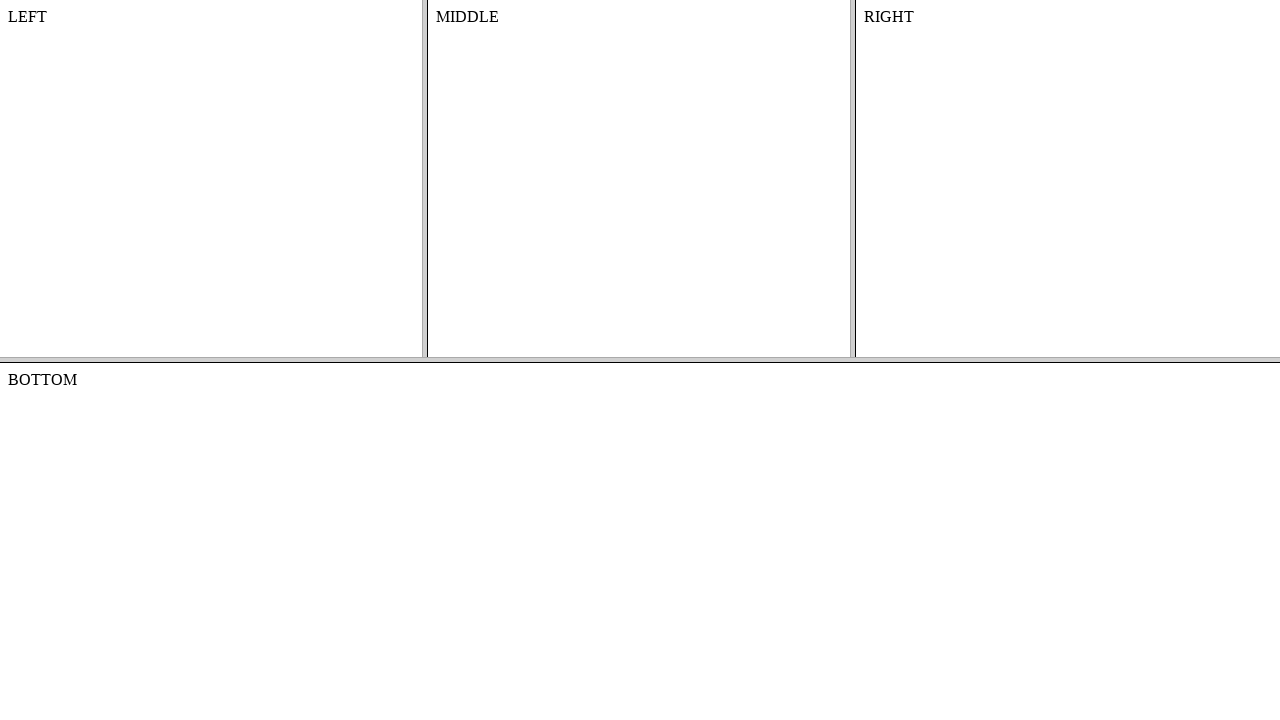